Tests the jQuery UI datepicker widget by switching to an iframe and entering tomorrow's date into the date input field

Starting URL: https://jqueryui.com/datepicker/

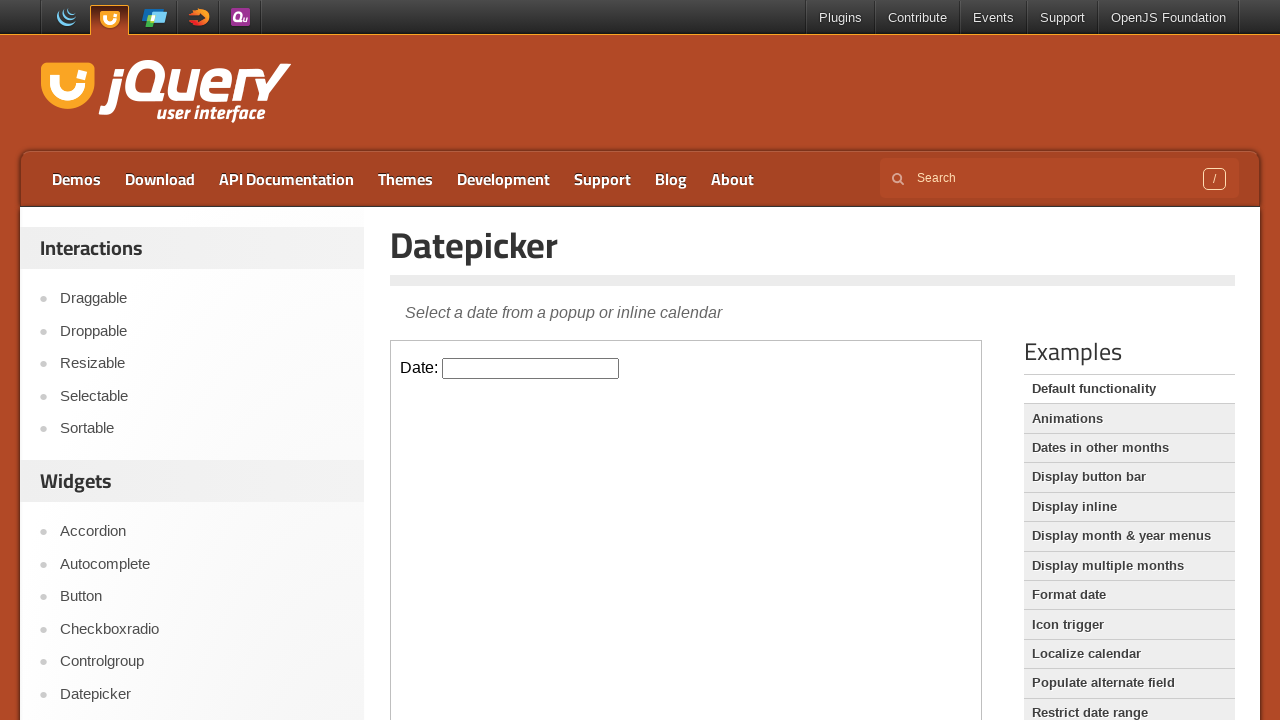

Located iframe with demo-frame class containing datepicker
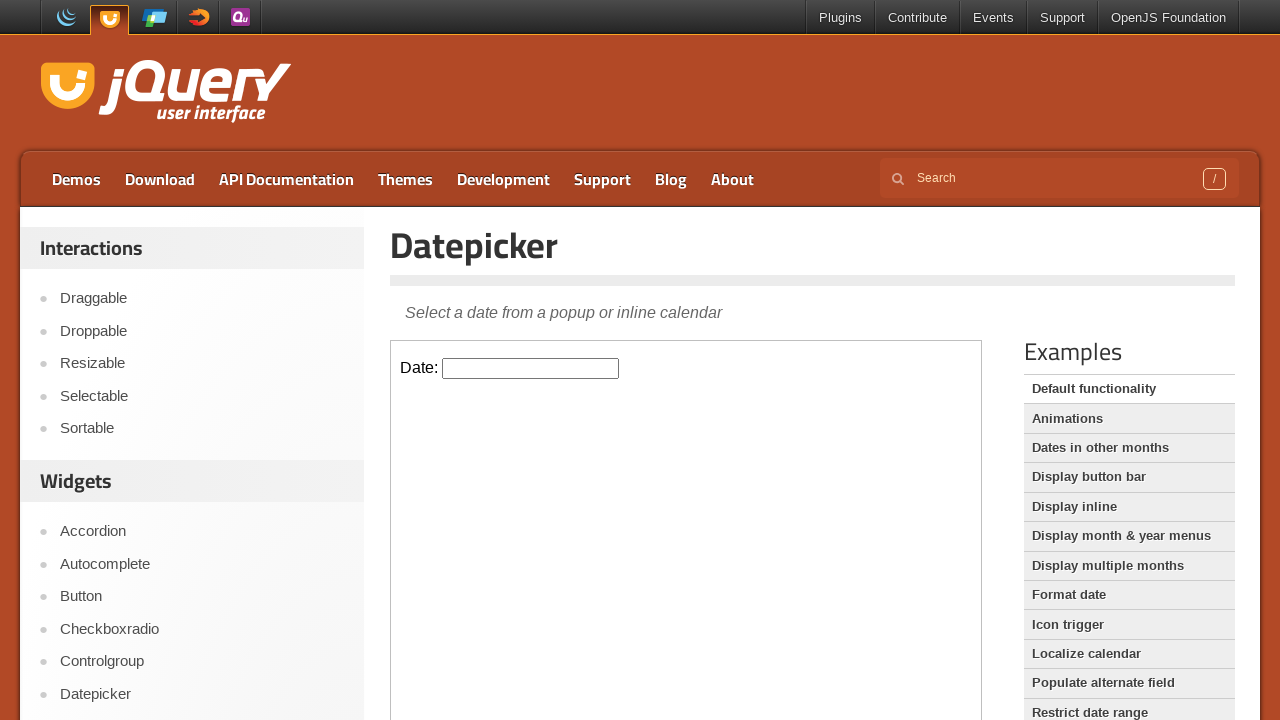

Calculated tomorrow's date: 03/01/2026
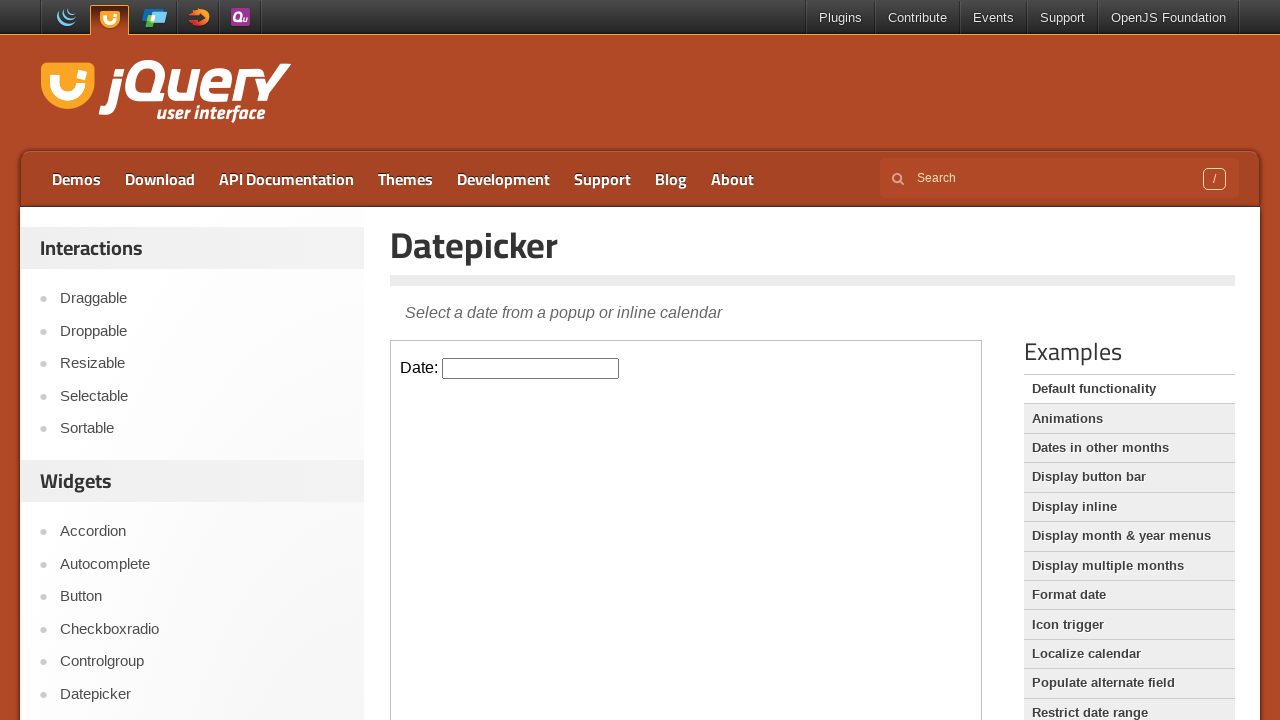

Filled datepicker field with tomorrow's date: 03/01/2026 on iframe.demo-frame >> internal:control=enter-frame >> #datepicker
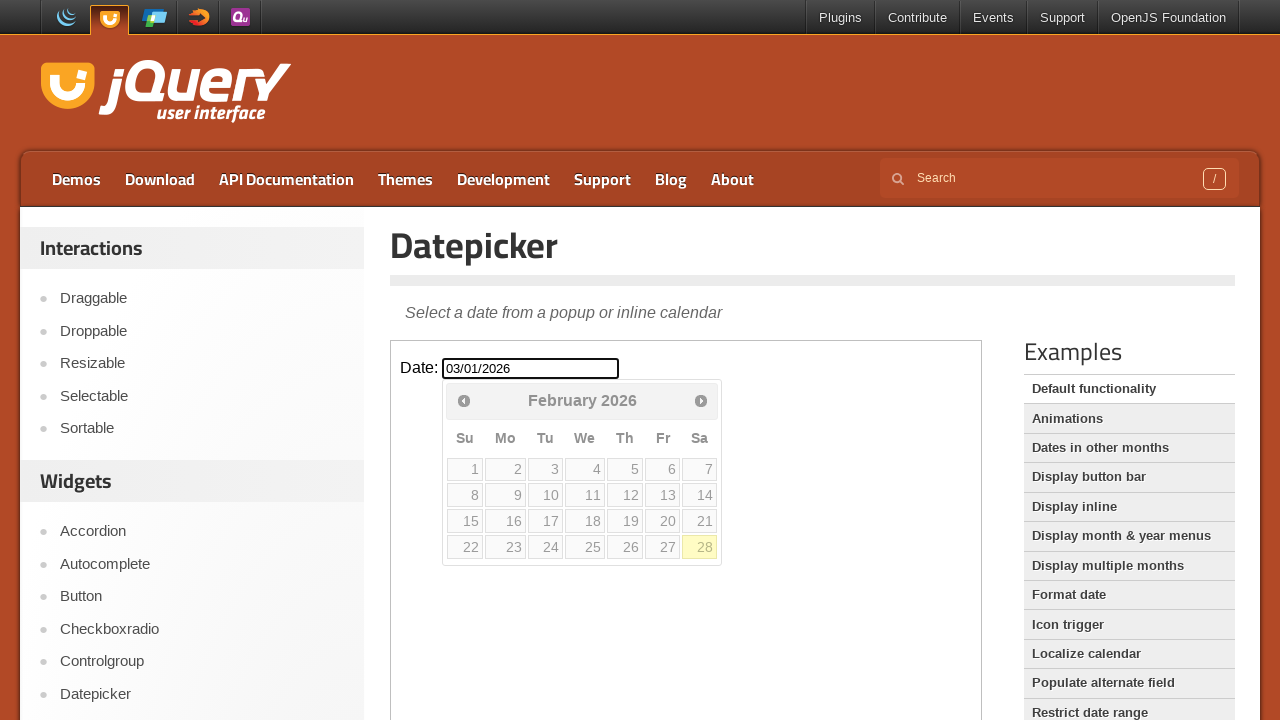

Pressed Enter to confirm date selection in datepicker on iframe.demo-frame >> internal:control=enter-frame >> #datepicker
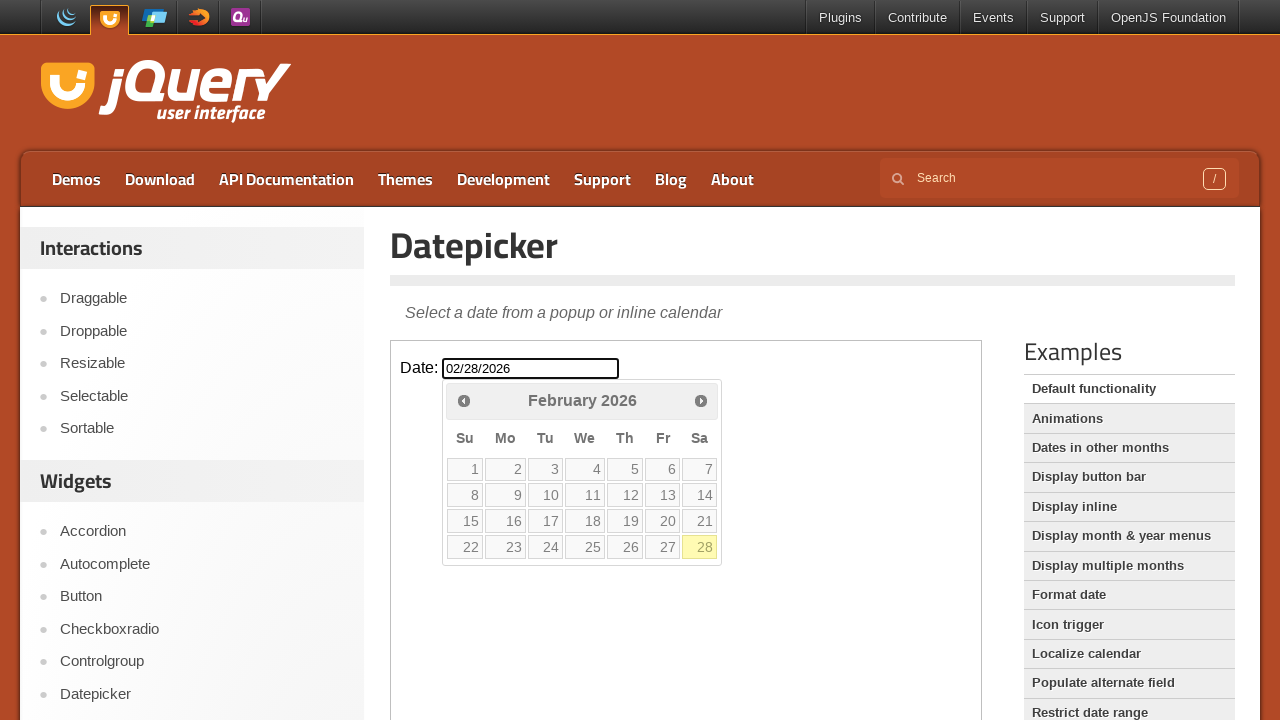

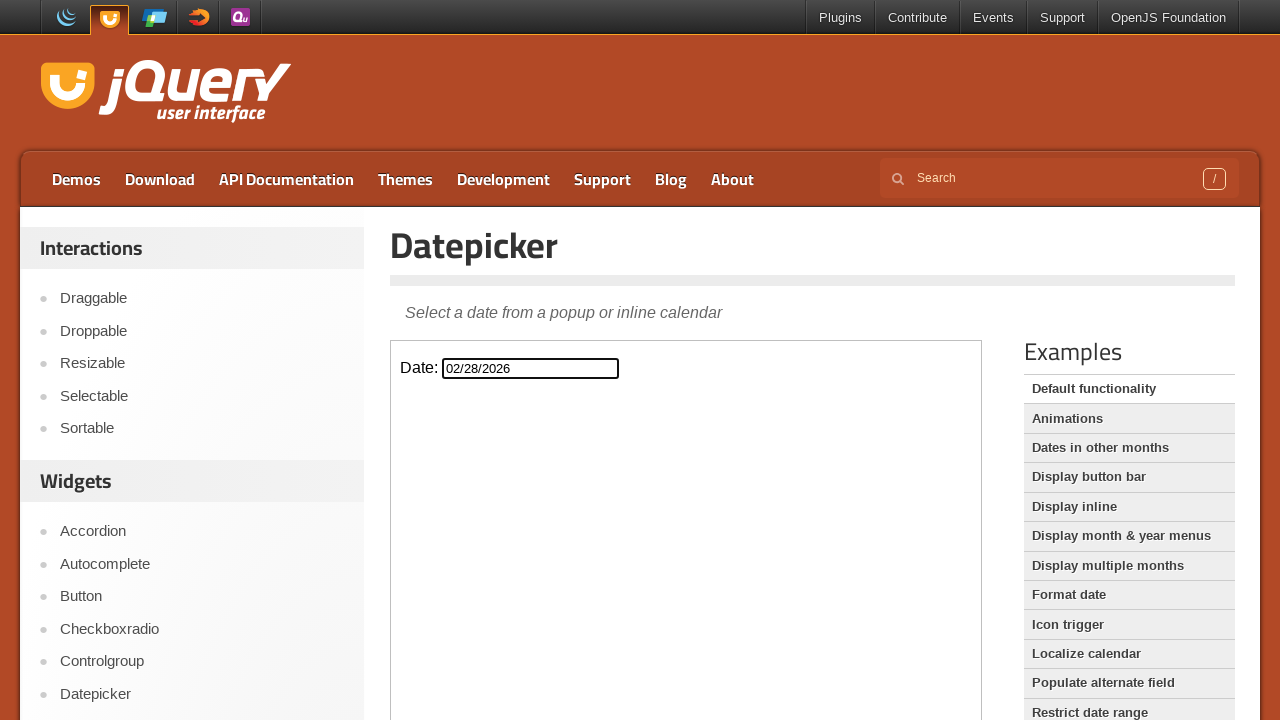